Tests opening and closing modal dialogs of different sizes and verifying their content

Starting URL: https://demoqa.com/modal-dialogs

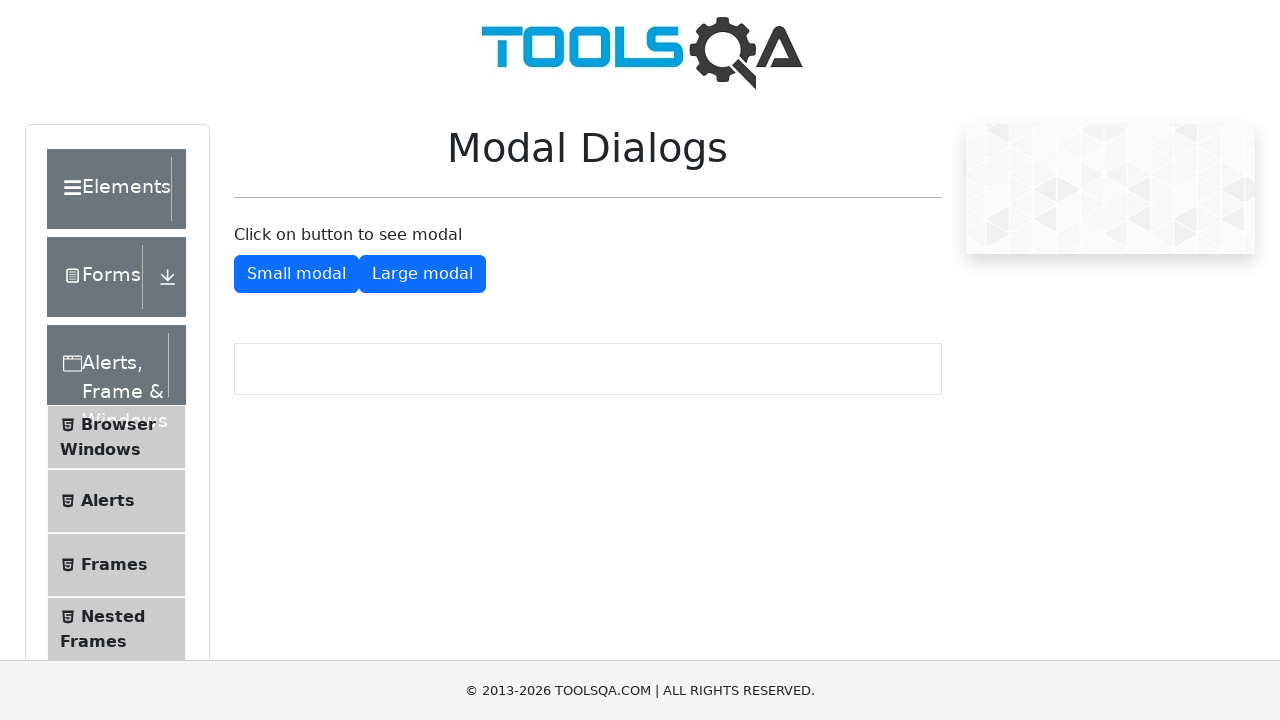

Clicked button to open small modal dialog at (296, 274) on #showSmallModal
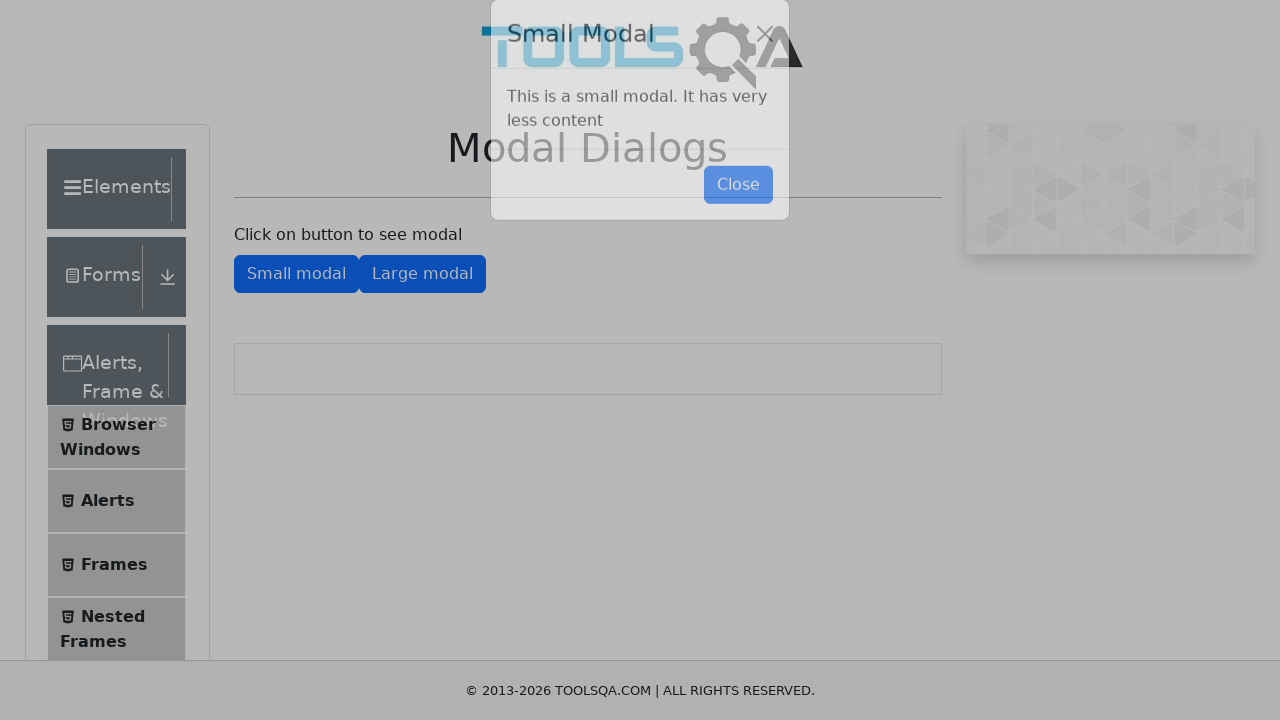

Retrieved text content from small modal body
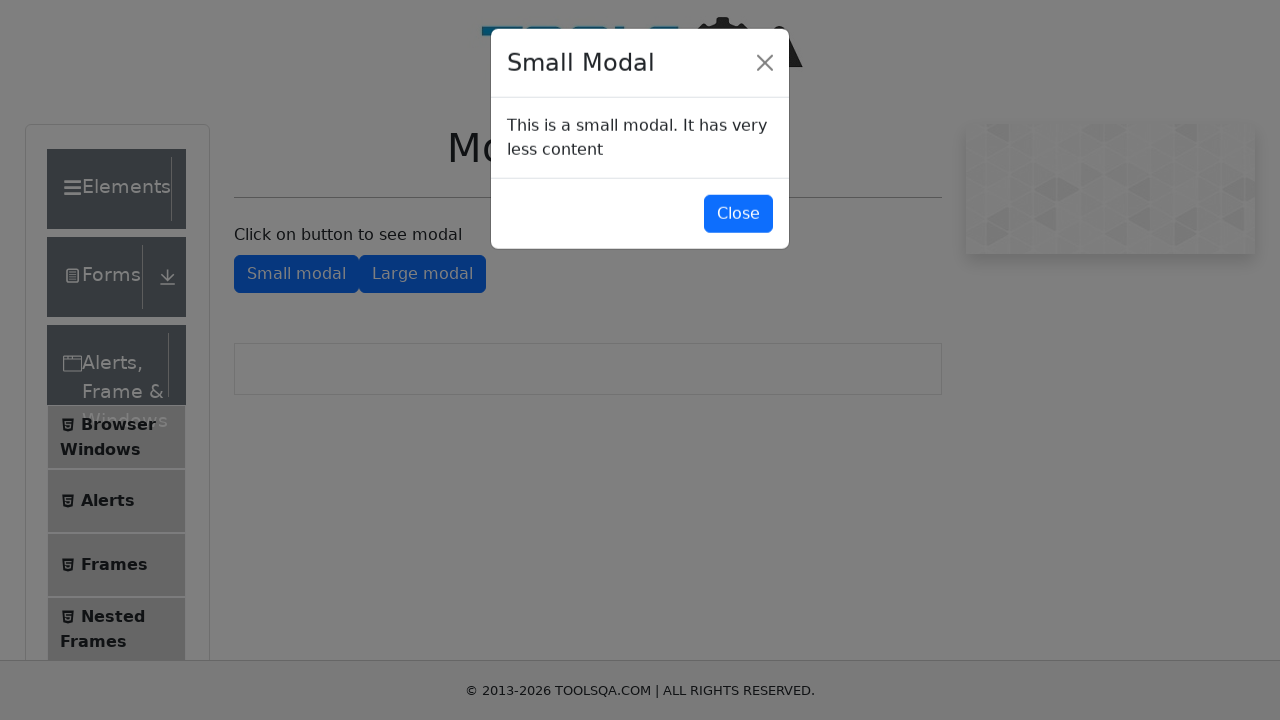

Verified small modal content matches expected text
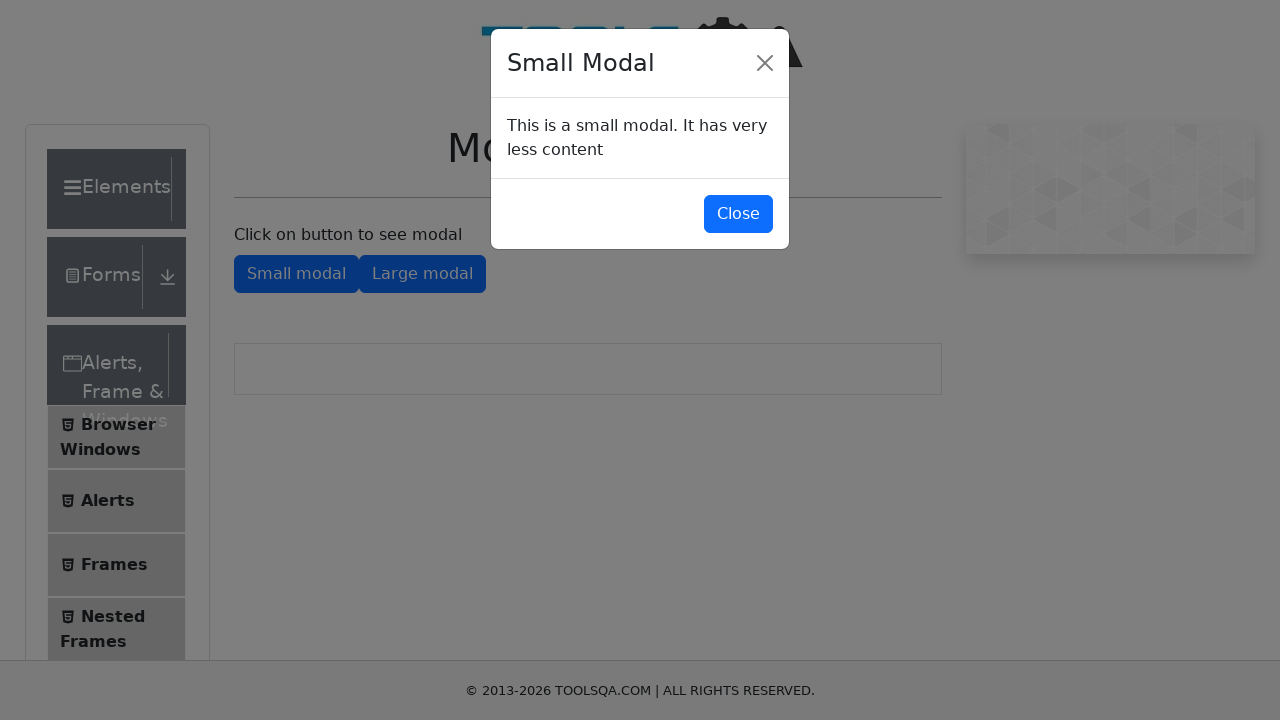

Clicked button to close small modal dialog at (738, 214) on #closeSmallModal
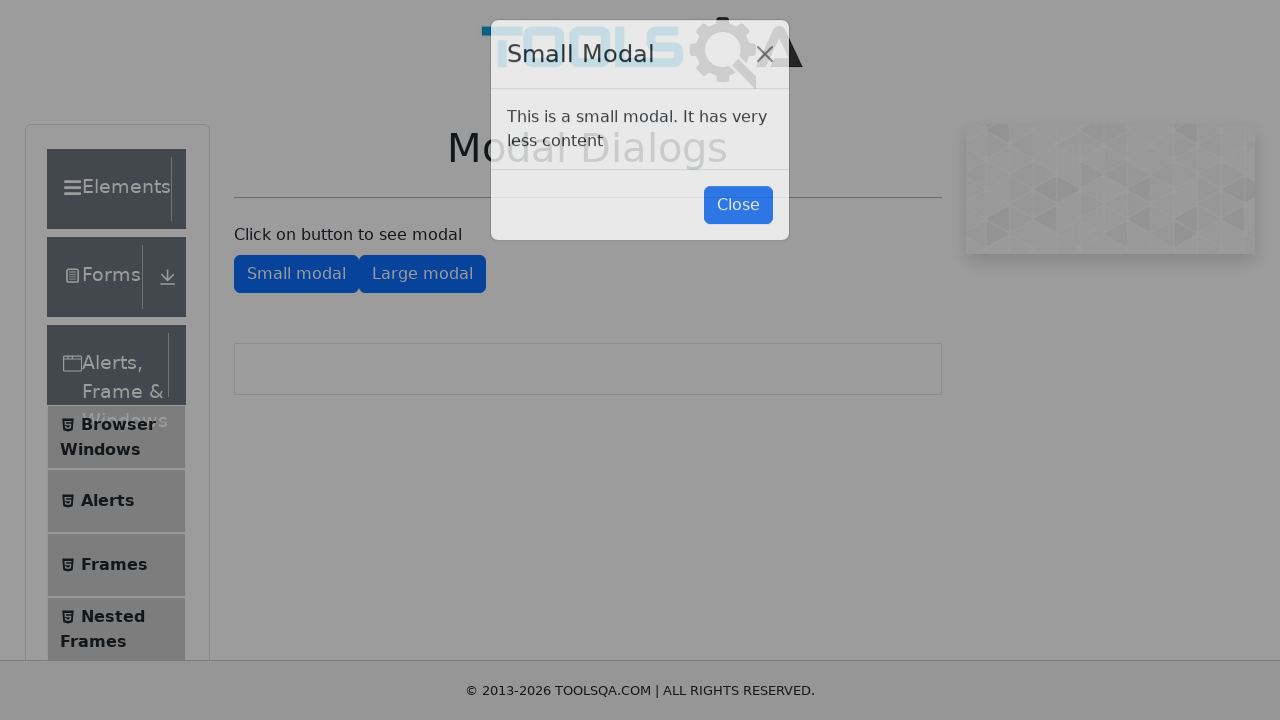

Clicked button to open large modal dialog at (422, 274) on #showLargeModal
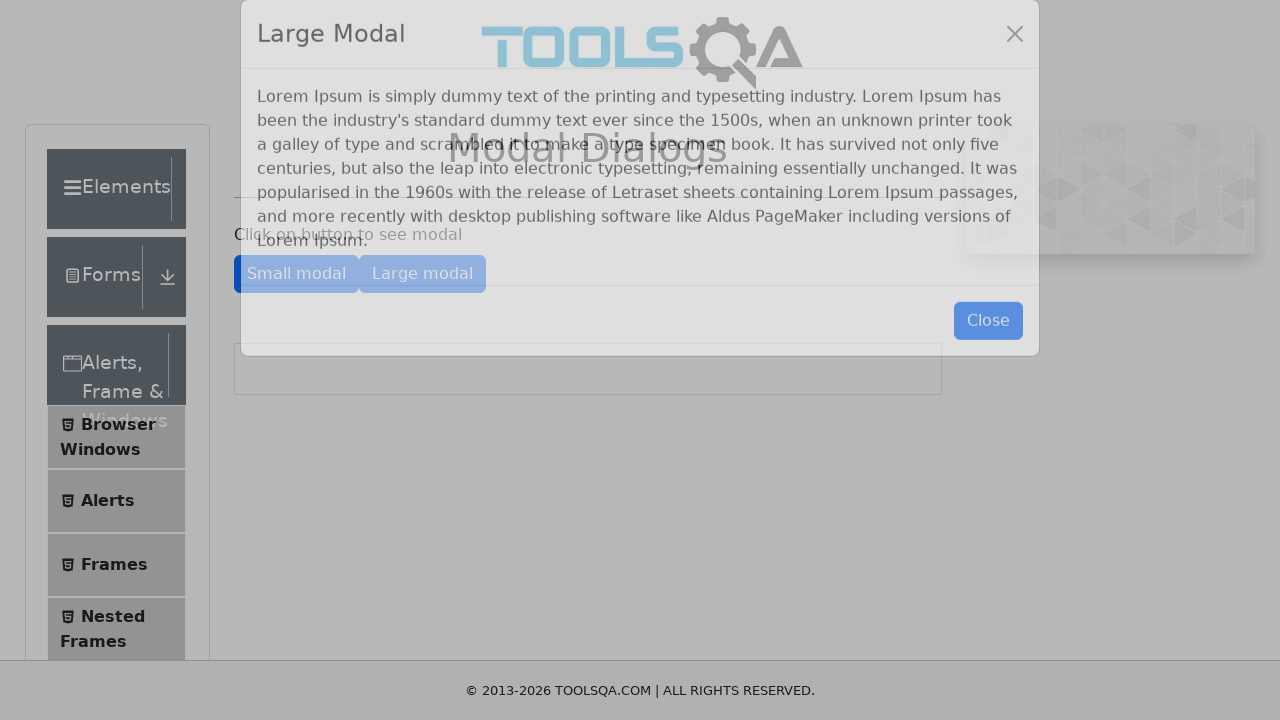

Retrieved text content from large modal body
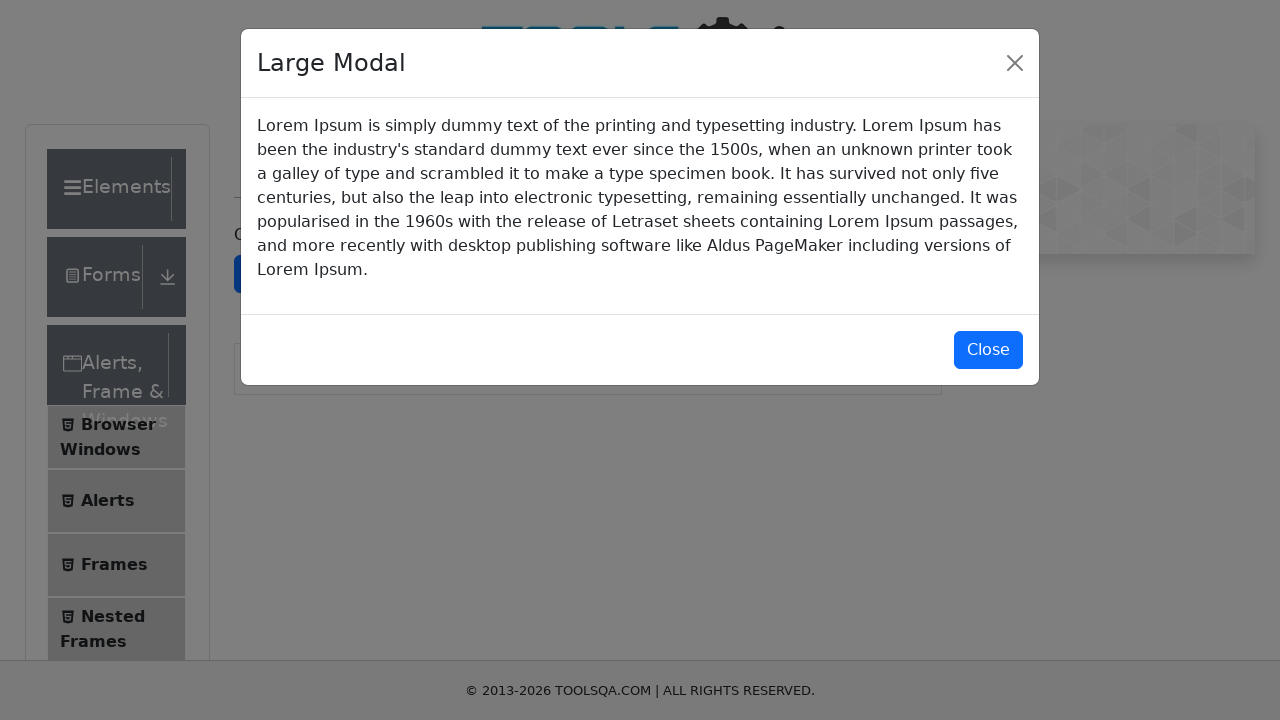

Verified large modal content contains expected text passage
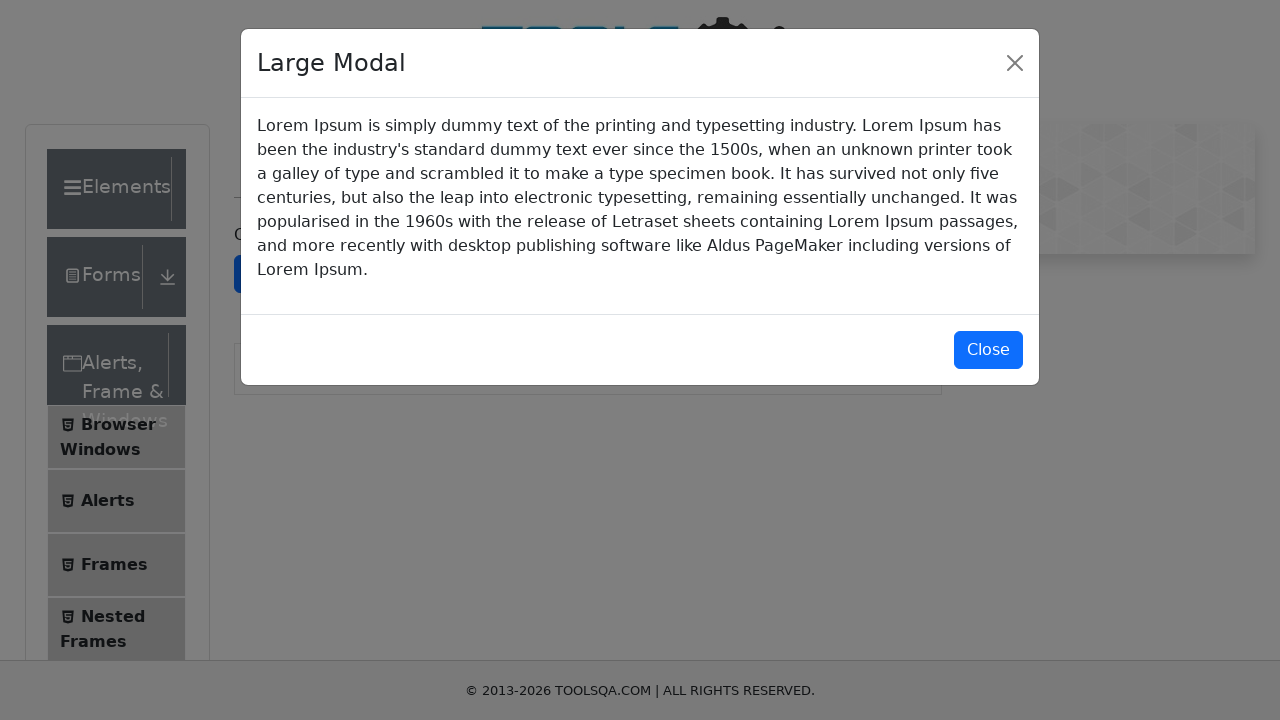

Clicked button to close large modal dialog at (988, 350) on #closeLargeModal
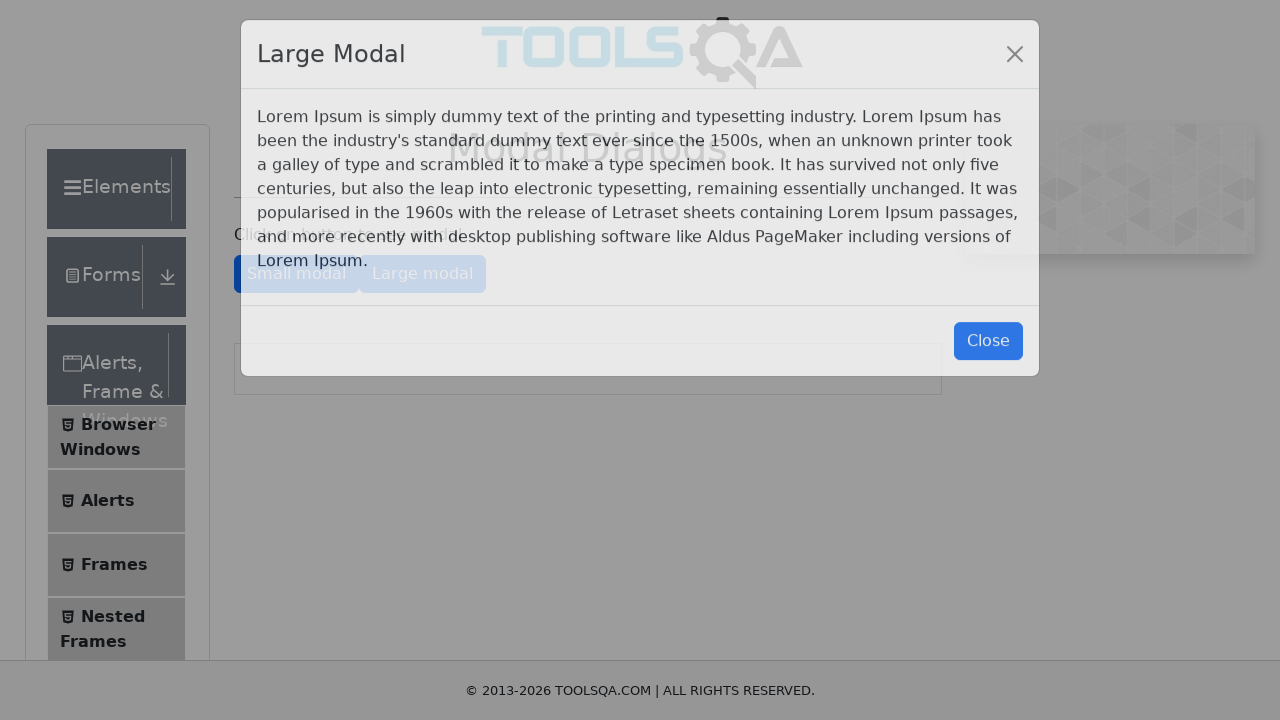

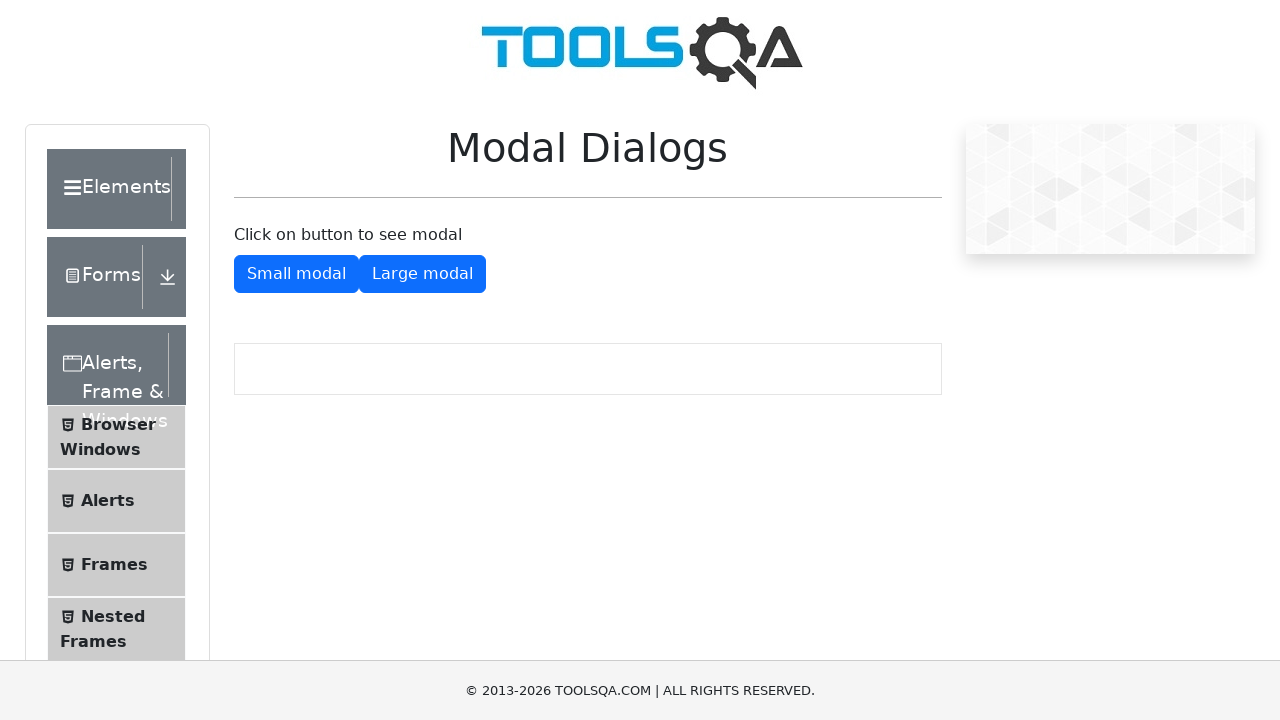